Tests various alert dialog interactions including simple alerts, prompt alerts with text input, confirmation dialogs, and sweet alerts

Starting URL: https://www.leafground.com/alert.xhtml

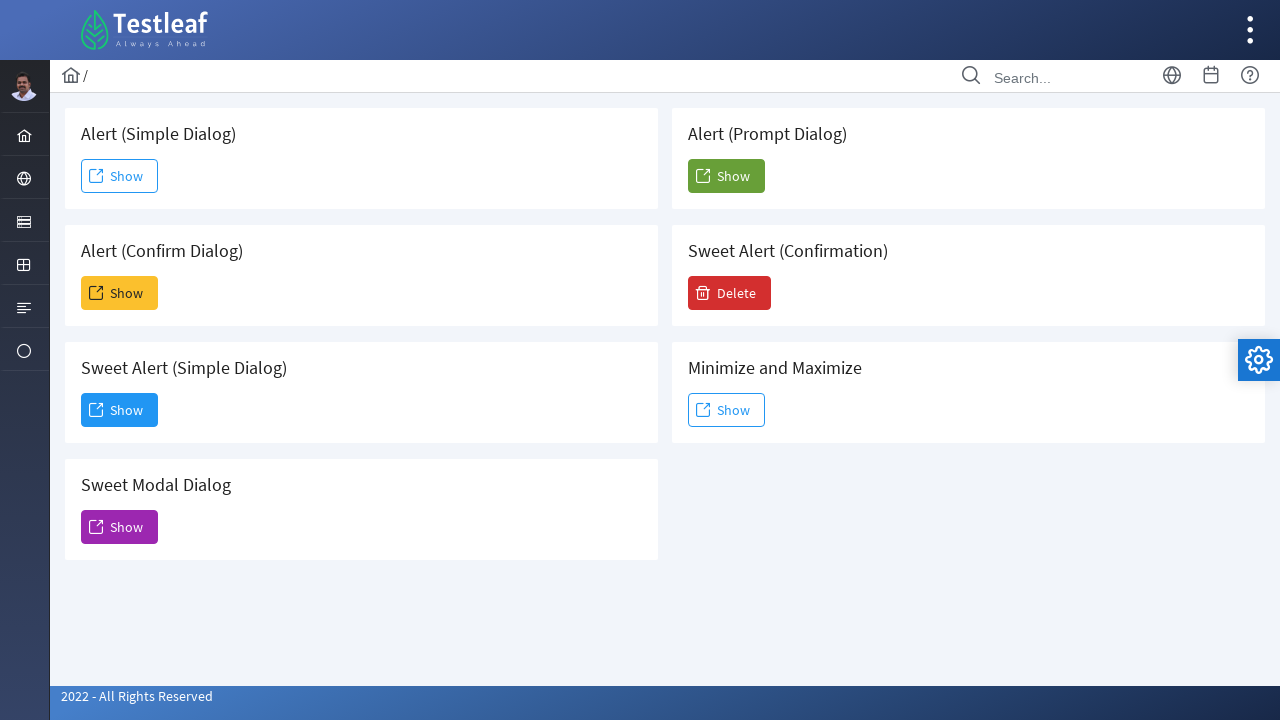

Clicked first Show button to display simple alert at (120, 176) on xpath=(//span[text()='Show'])[1]
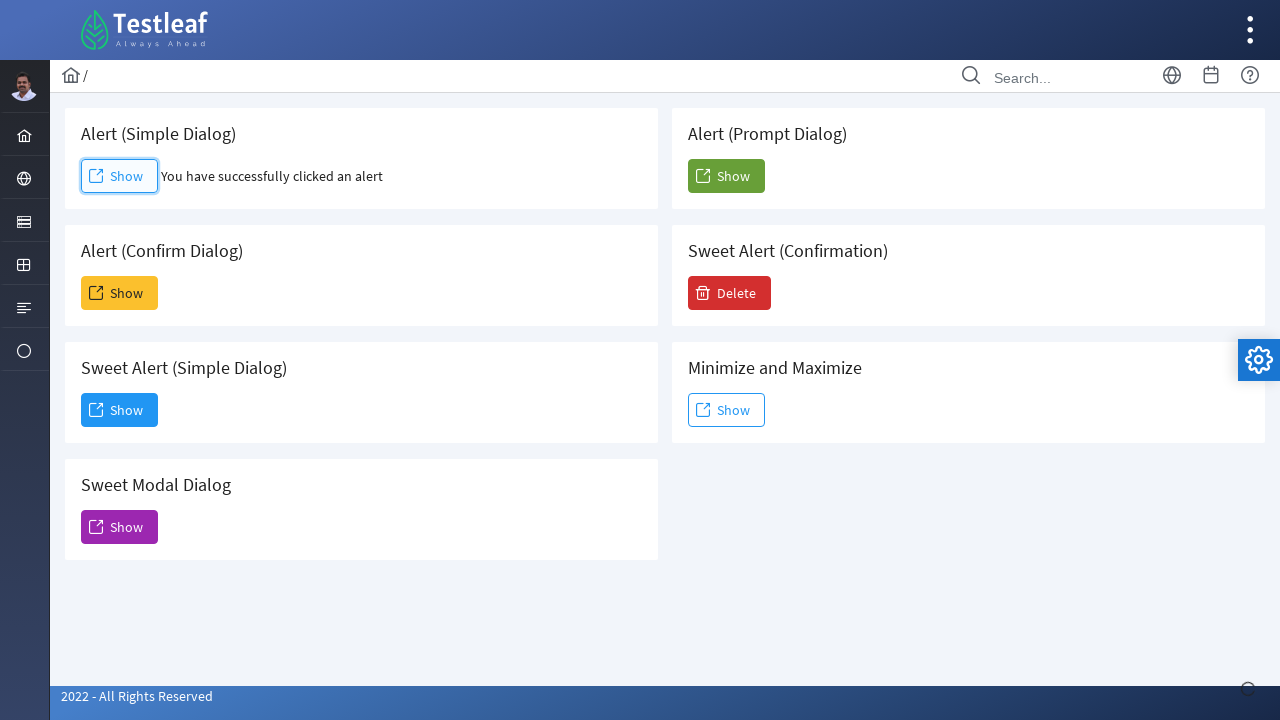

Set up dialog handler to accept simple alert
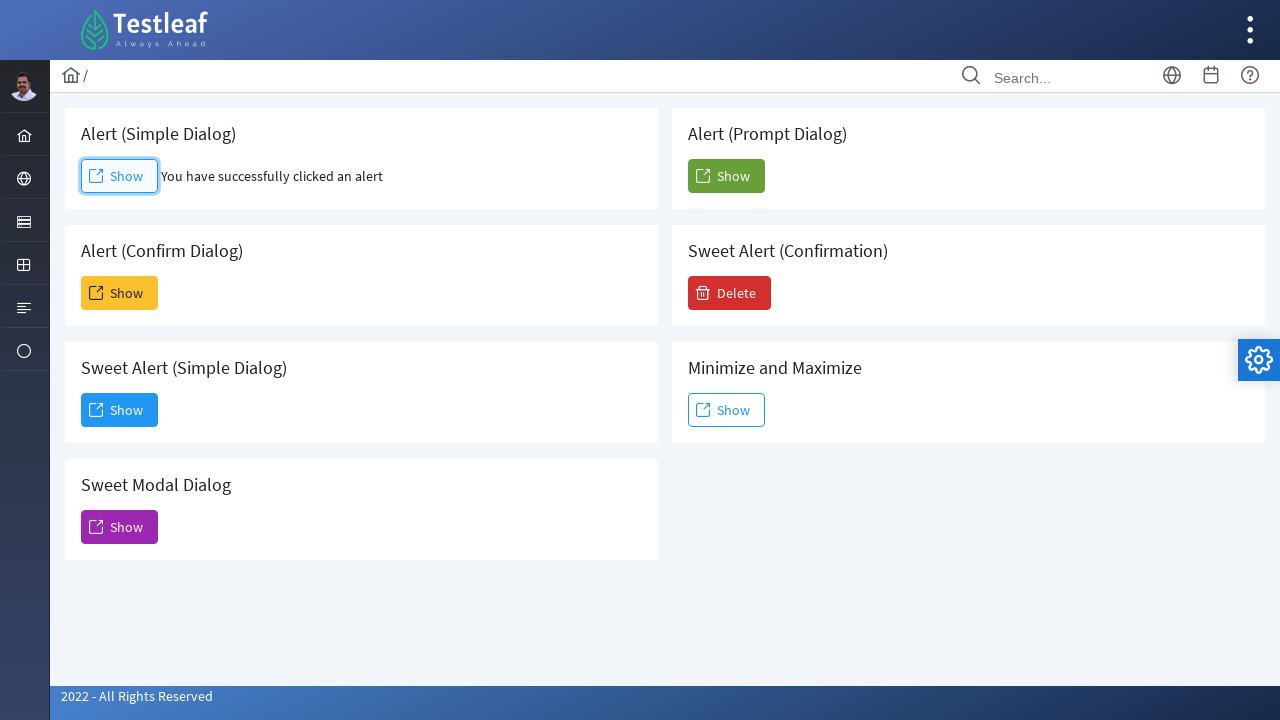

Clicked fifth Show button to display prompt alert at (726, 176) on xpath=(//span[text()='Show'])[5]
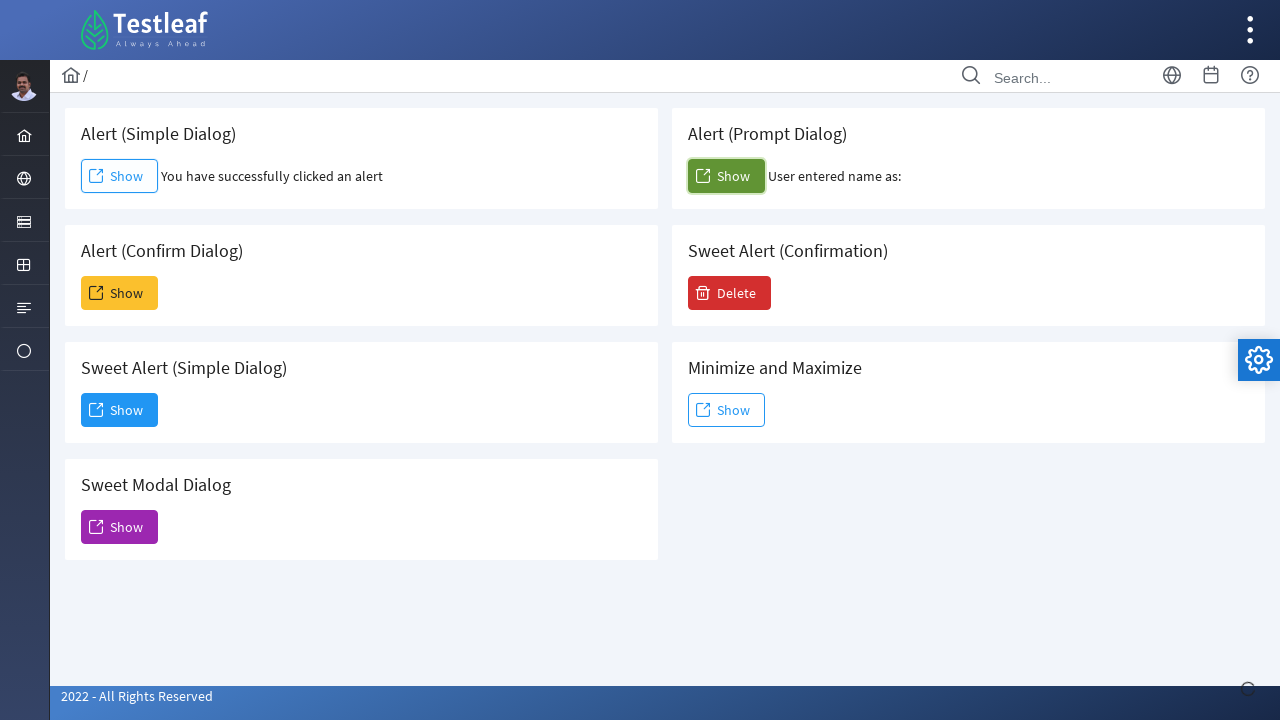

Set up dialog handler to accept prompt alert with text 'Saranya'
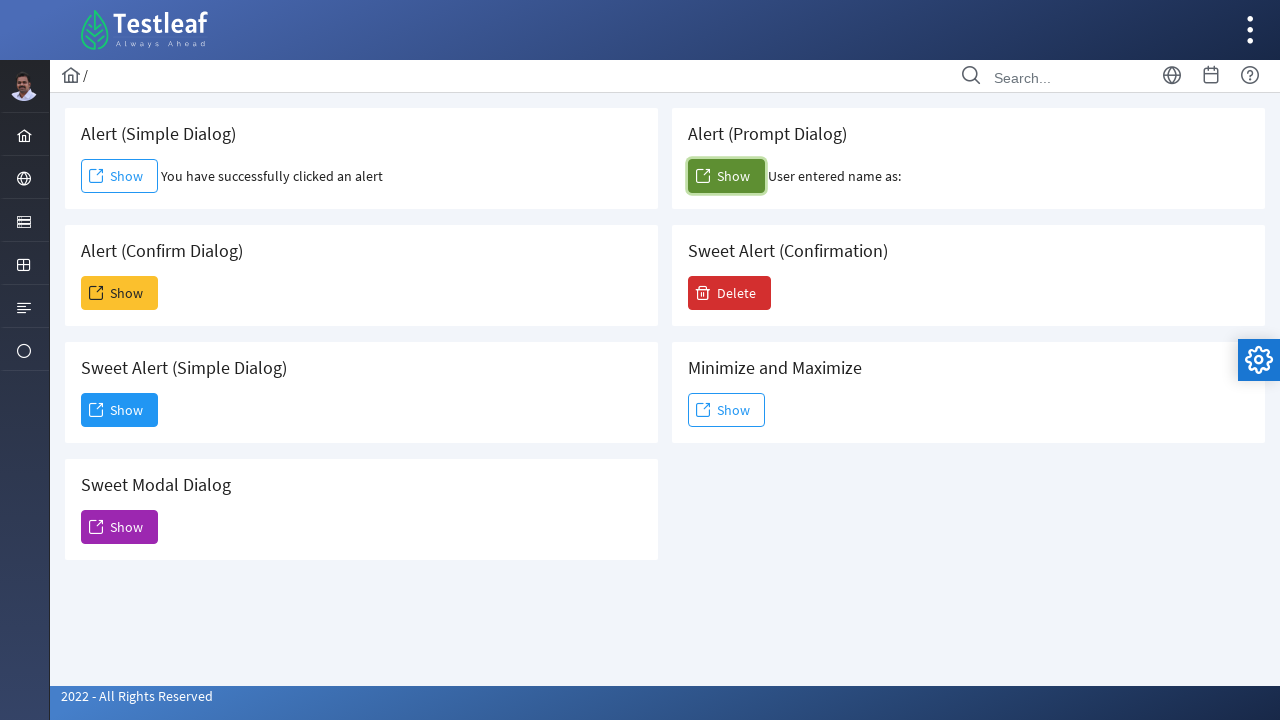

Clicked second Show button to display confirmation alert at (120, 293) on xpath=(//span[text()='Show'])[2]
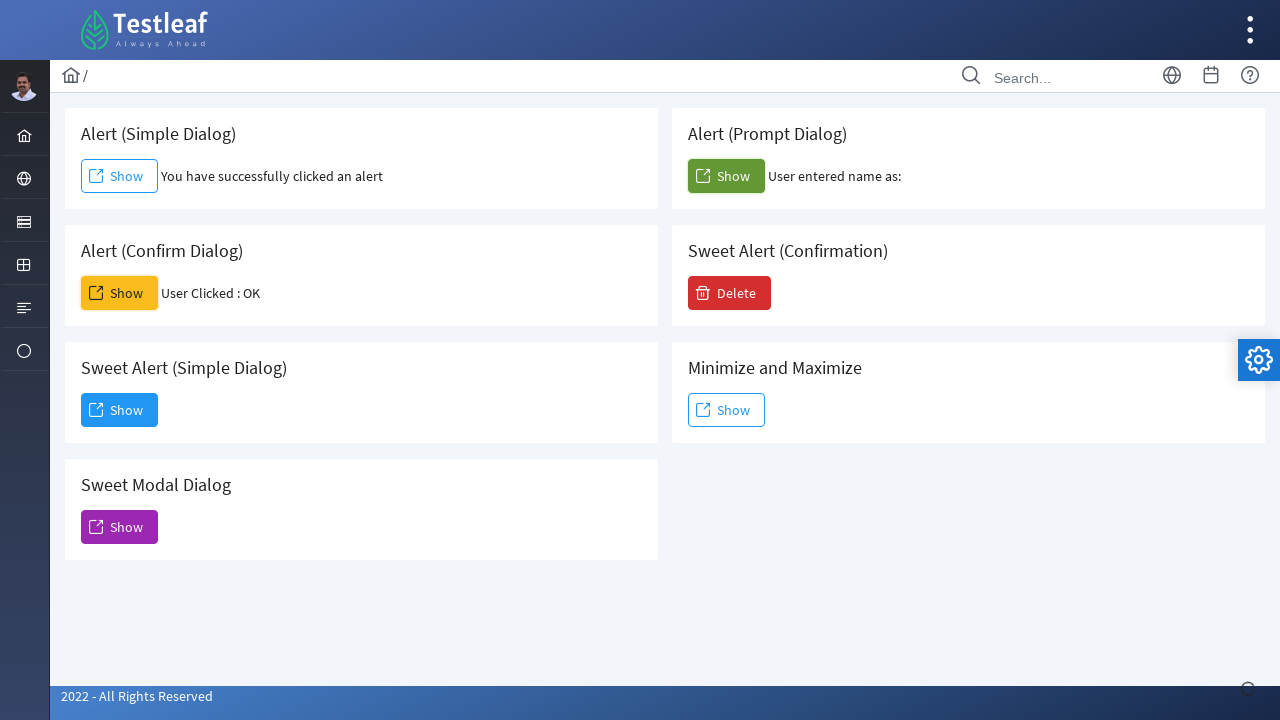

Set up dialog handler to dismiss confirmation alert
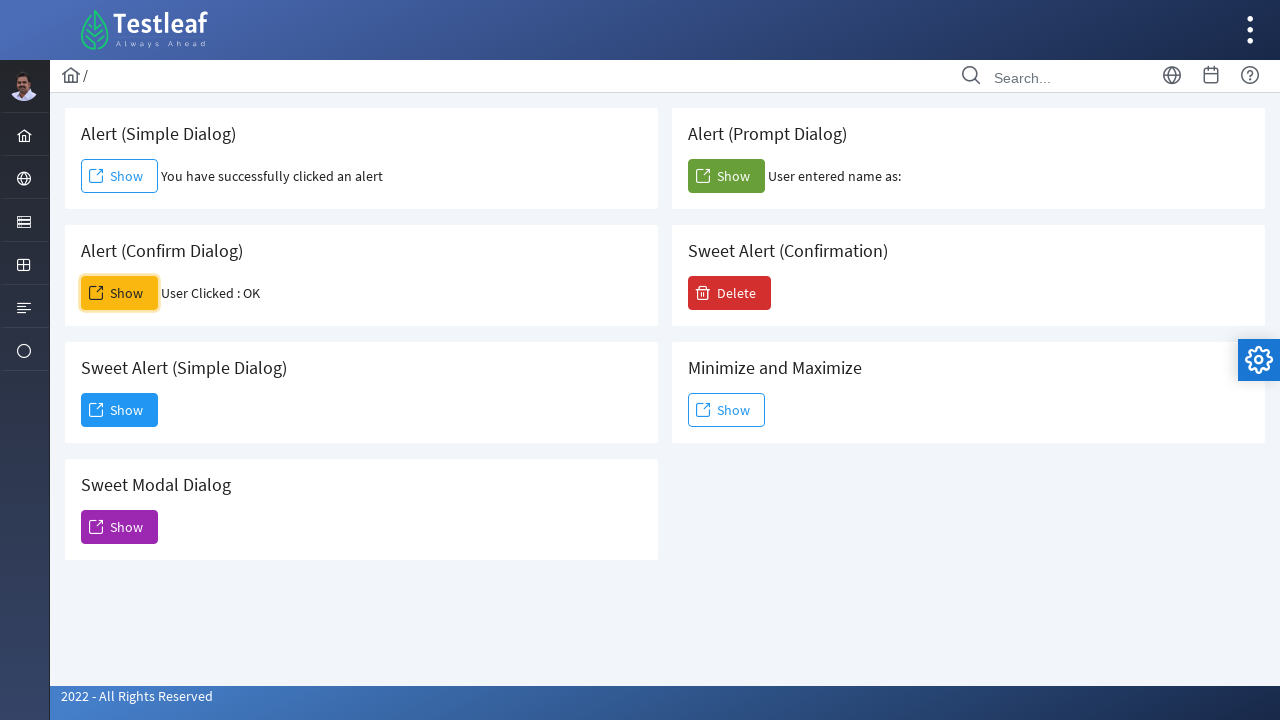

Clicked third Show button to display sweet alert at (120, 410) on xpath=(//span[text()='Show'])[3]
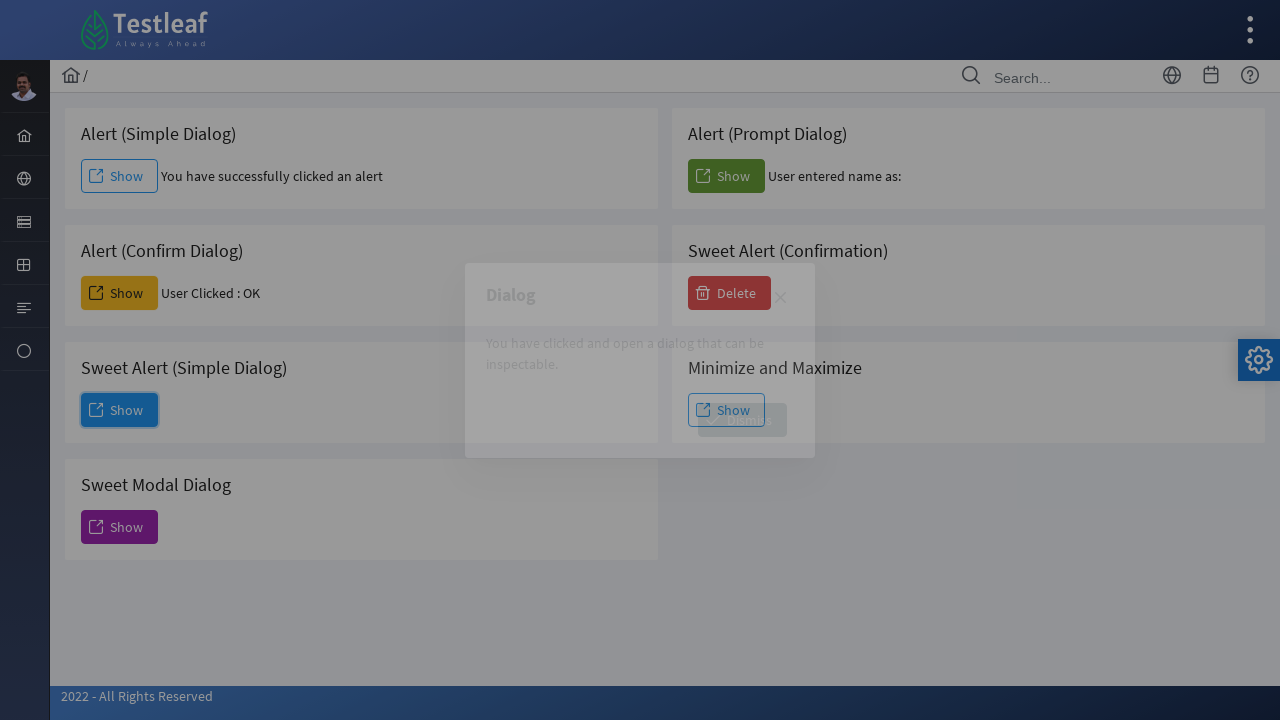

Clicked Dismiss button in sweet alert at (742, 420) on xpath=(//span[text()='Dismiss'])
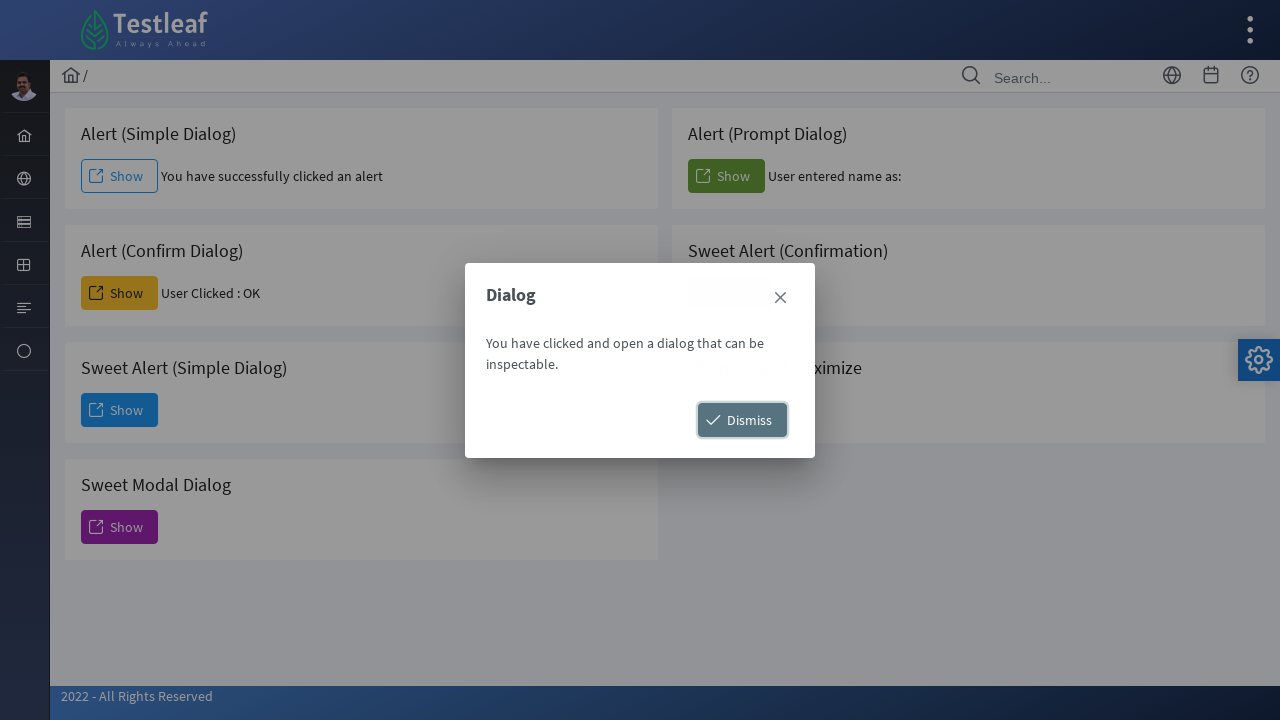

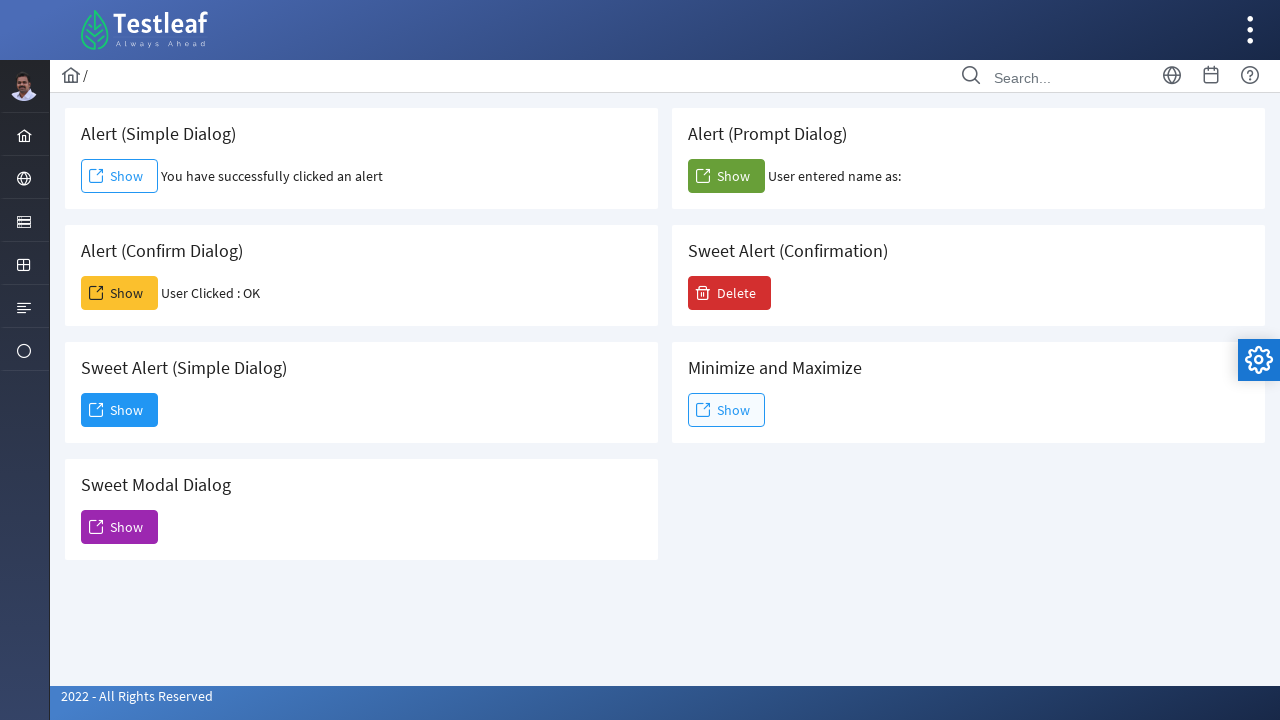